Tests that the login form displays "Username is required" error when attempting to login with empty username and password fields after clearing them

Starting URL: https://www.saucedemo.com/

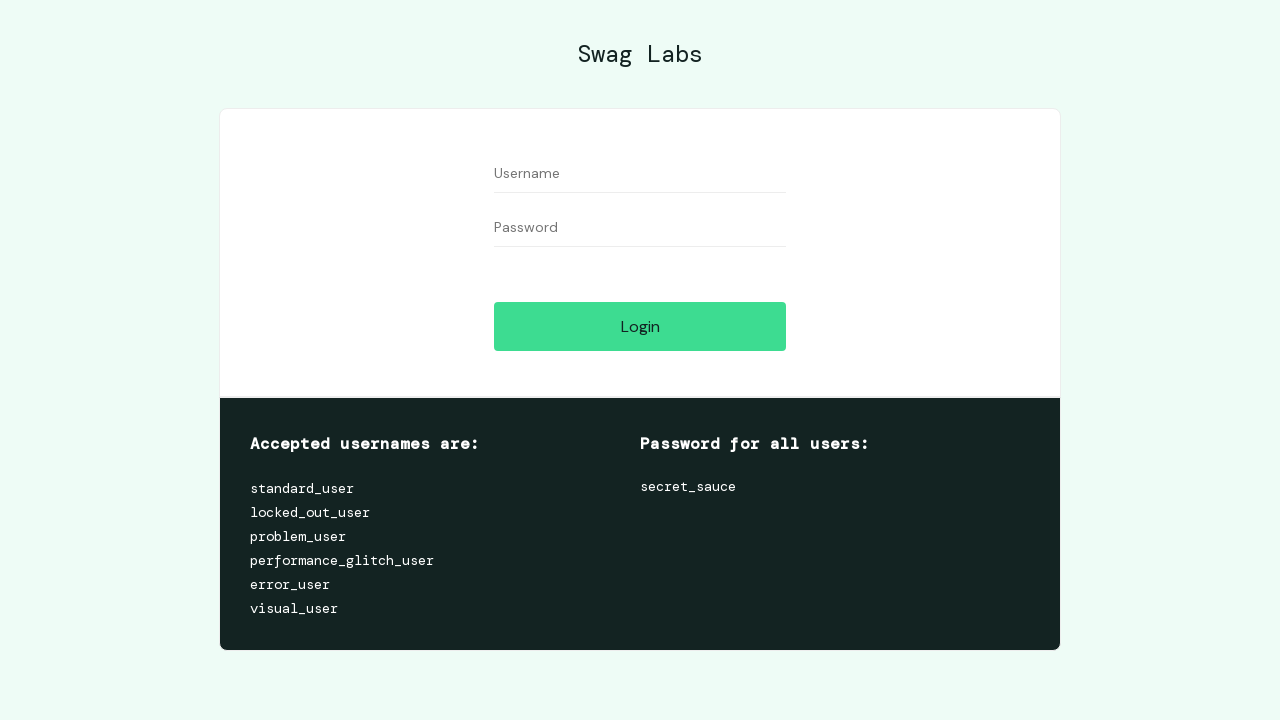

Filled username field with 'someuser' on //input[@id='user-name']
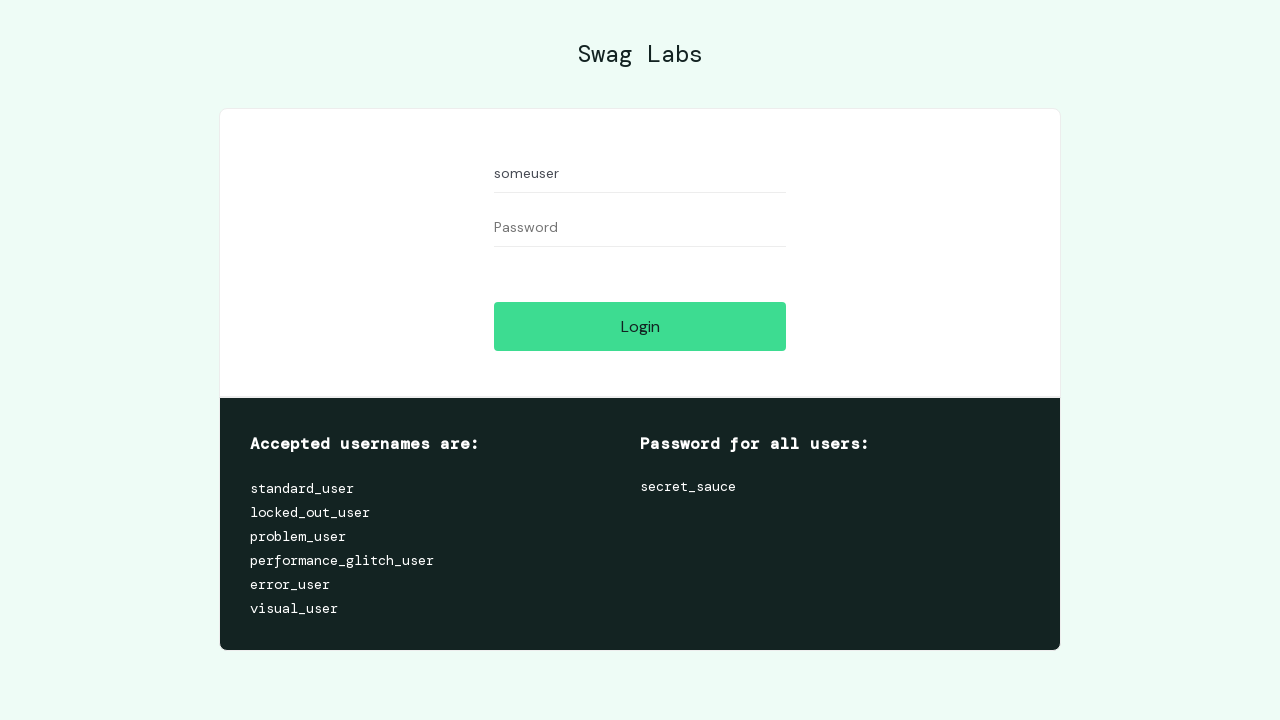

Filled password field with 'somepassword' on //input[@id='password']
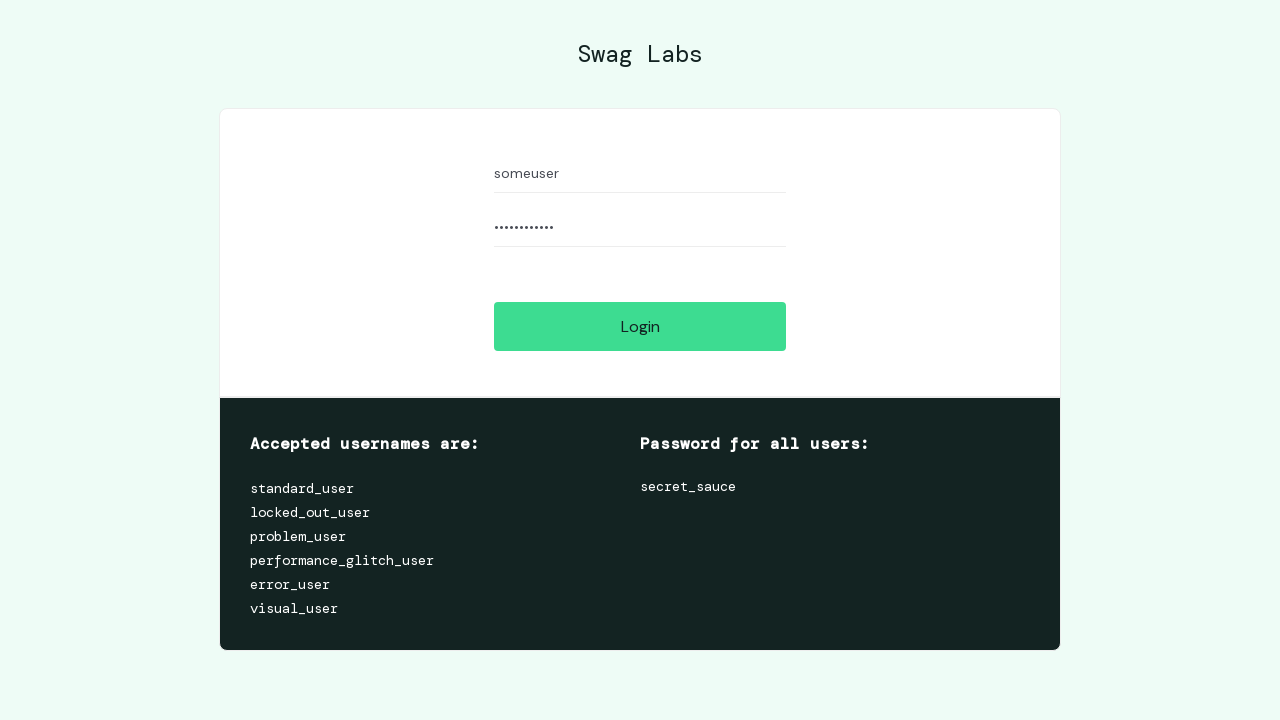

Cleared username field on //input[@id='user-name']
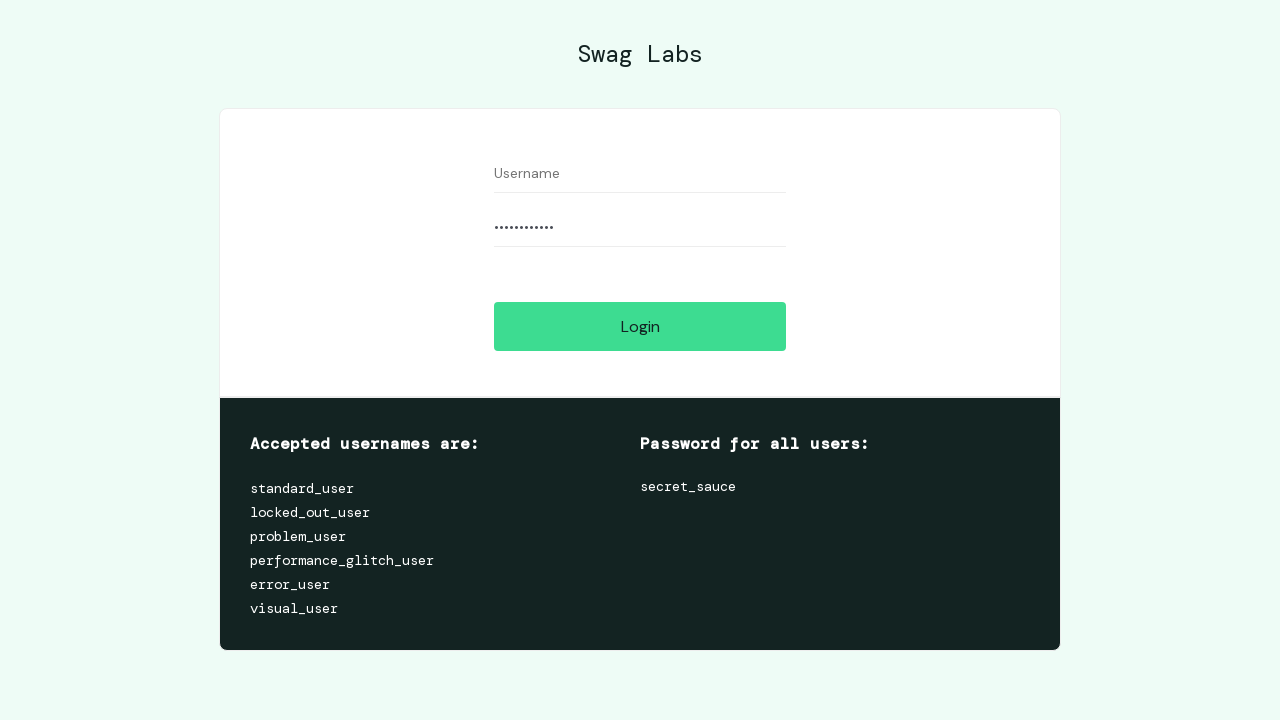

Cleared password field on //input[@id='password']
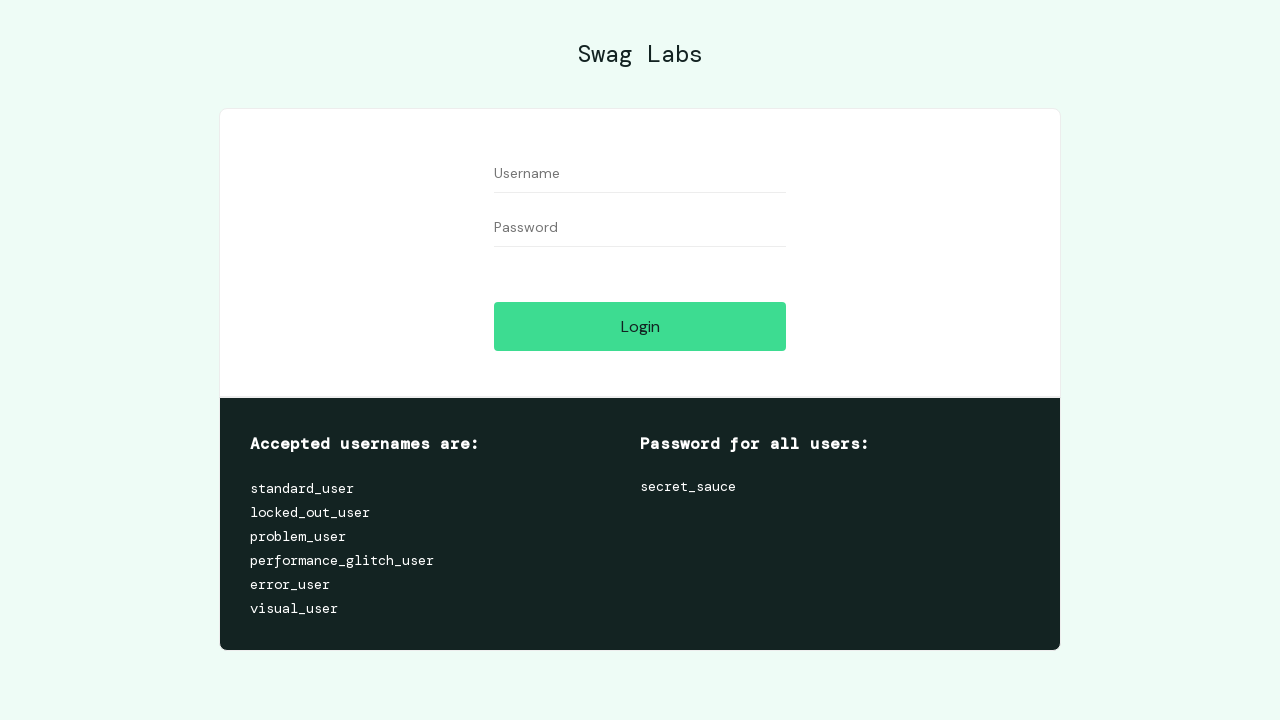

Clicked Login button with empty credentials at (640, 326) on xpath=//input[@id='login-button']
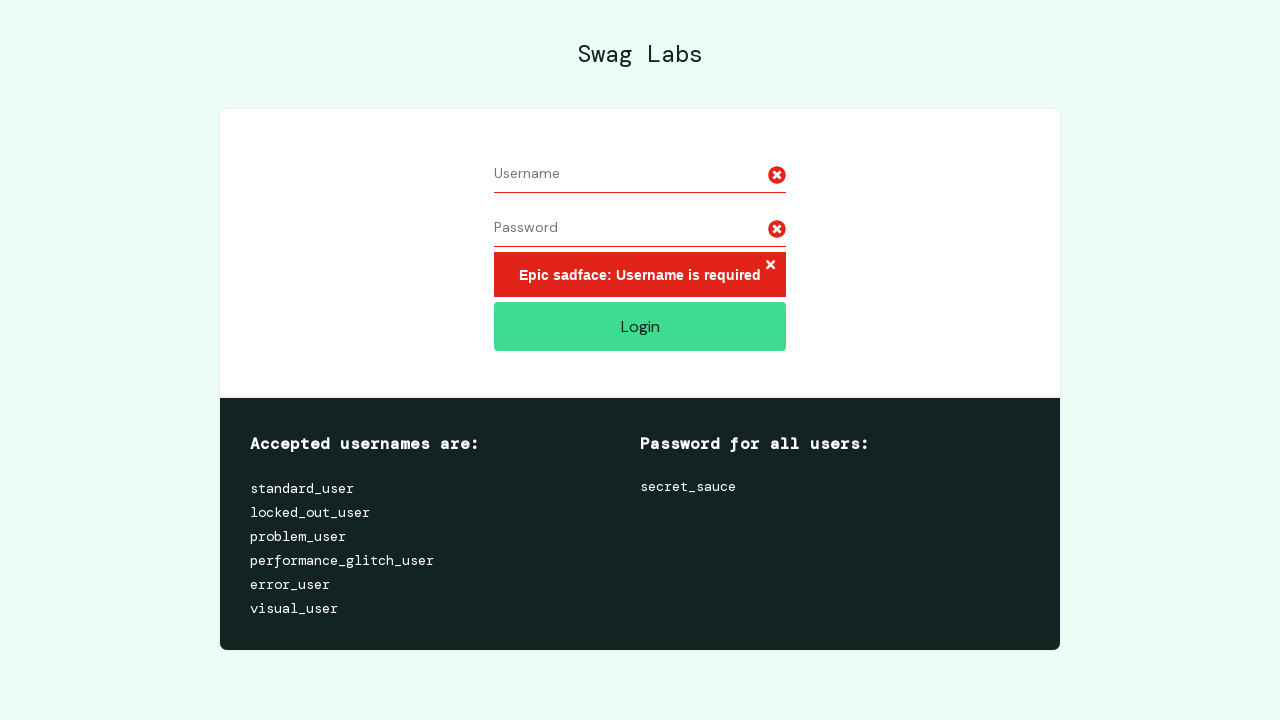

Error message element appeared
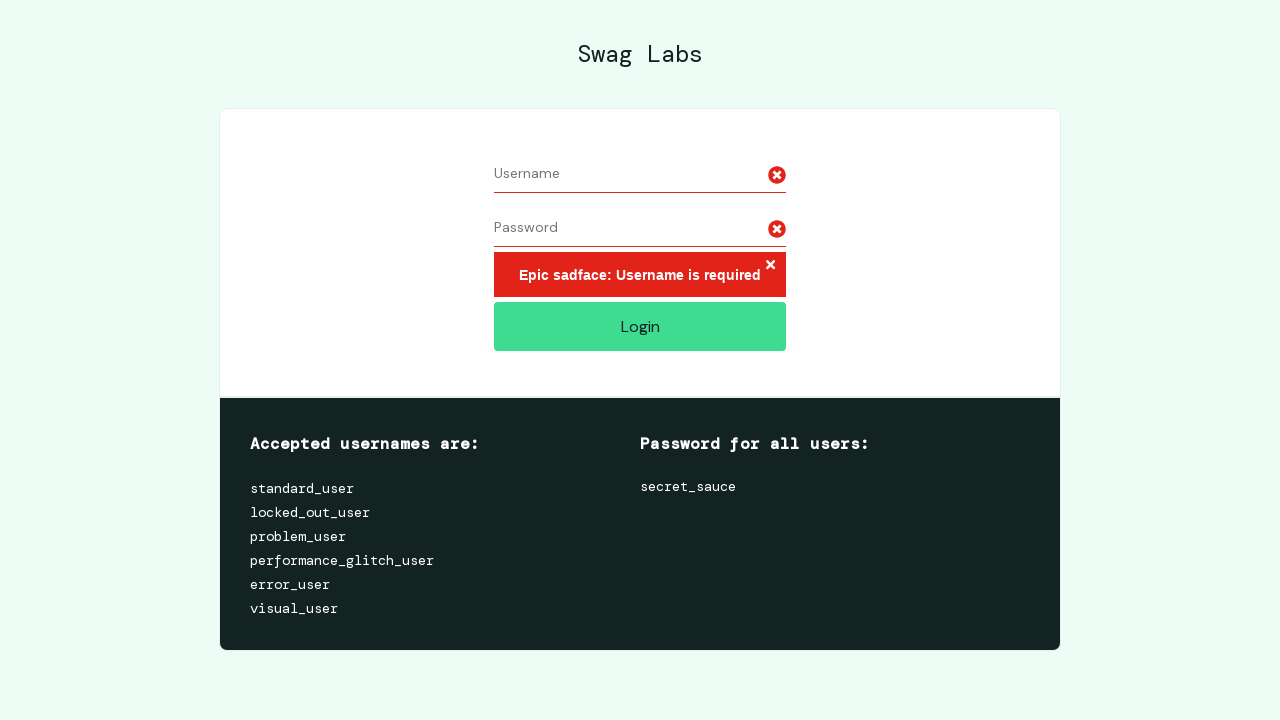

Retrieved error message text
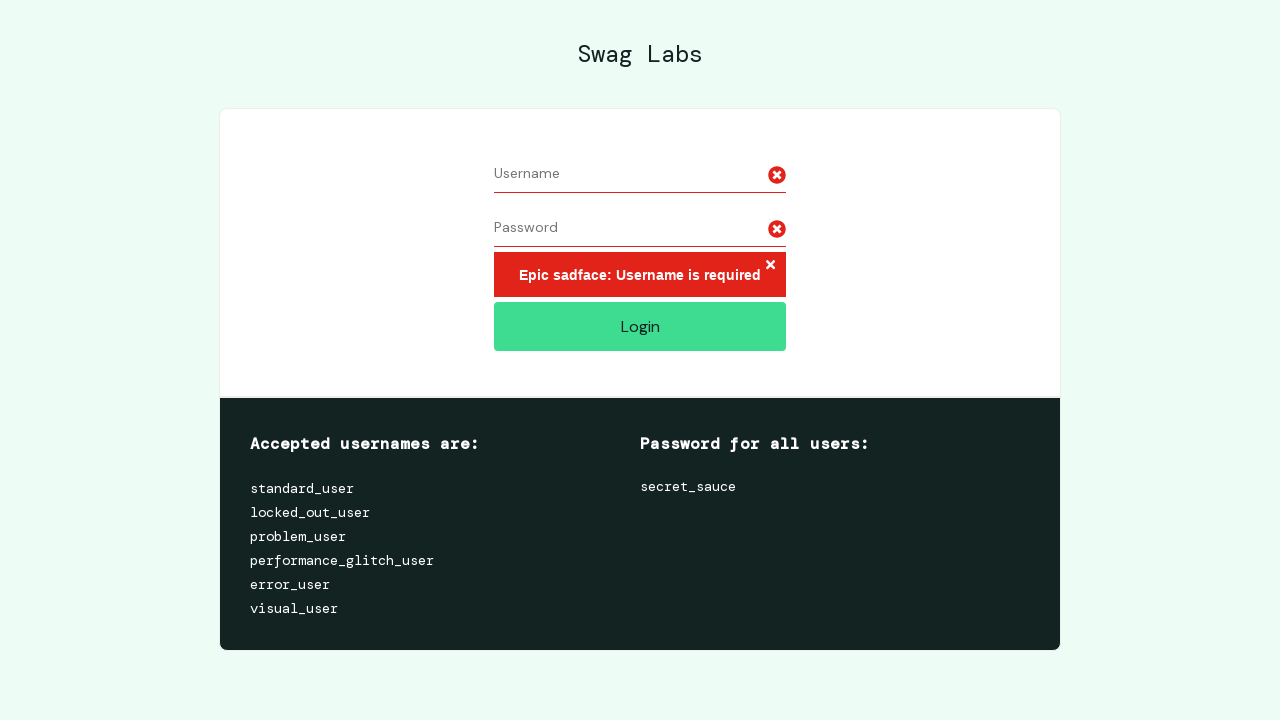

Verified 'Username is required' error message is displayed
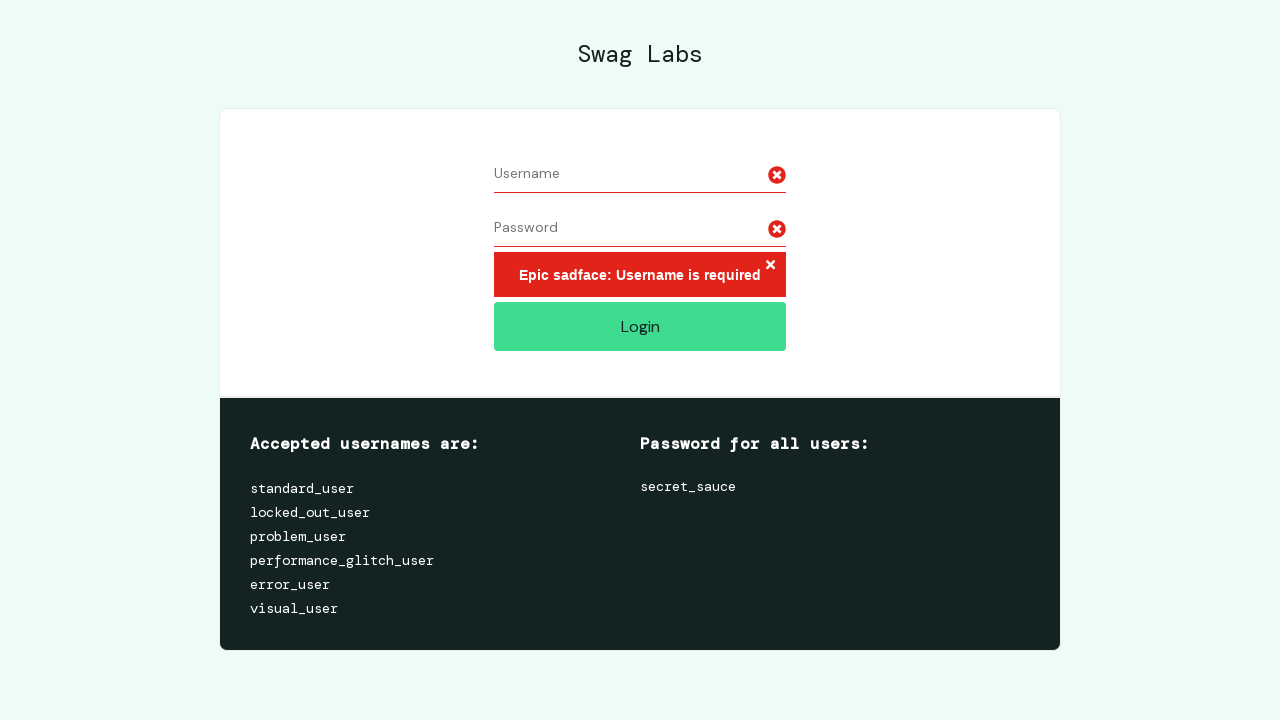

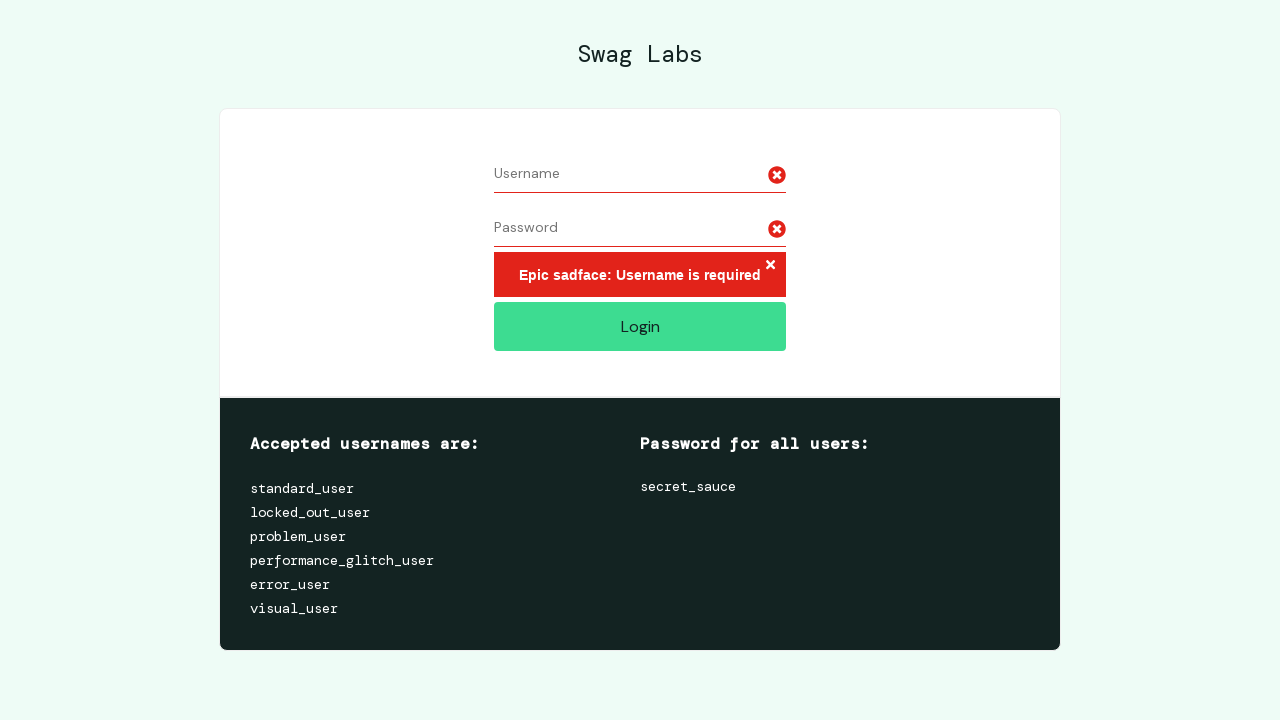